Tests the page scrolling functionality by scrolling down and then clicking the "to-top" button to return to the top

Starting URL: https://katalon-demo-cura.herokuapp.com/#appointment

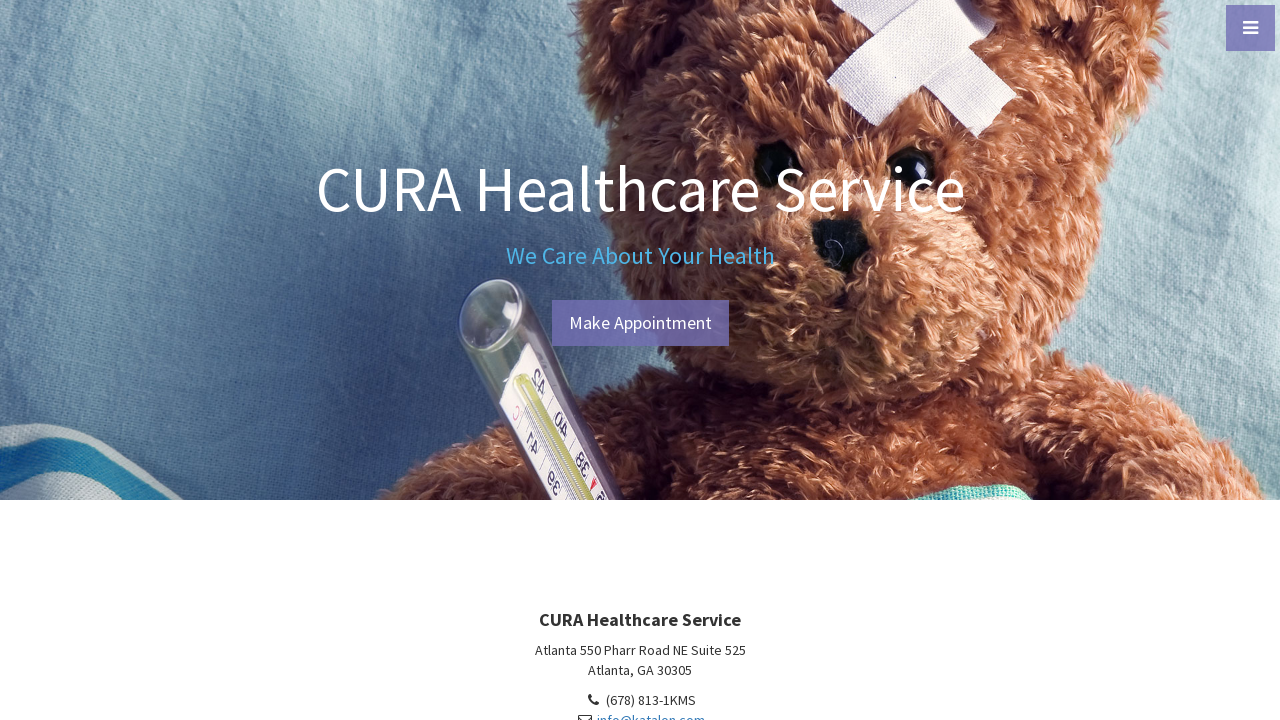

Scrolled down the page by 500 pixels
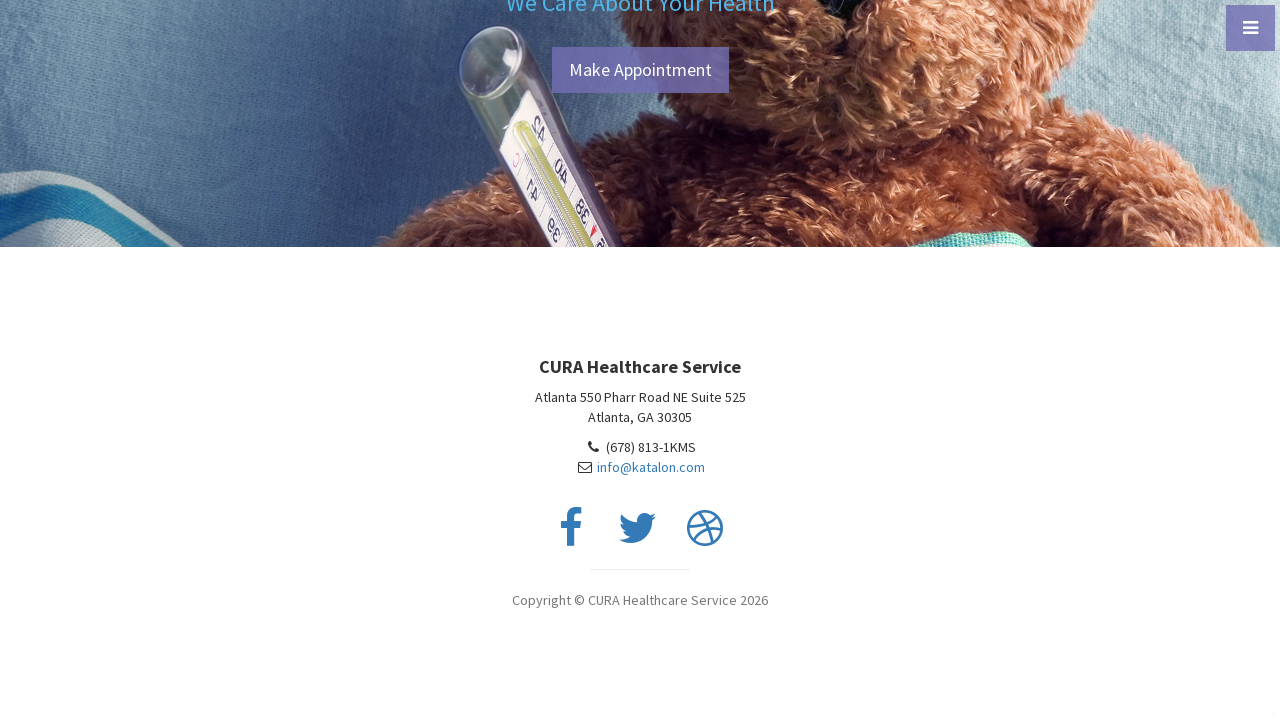

Clicked the 'to-top' button to scroll back to the top at (1246, 692) on #to-top
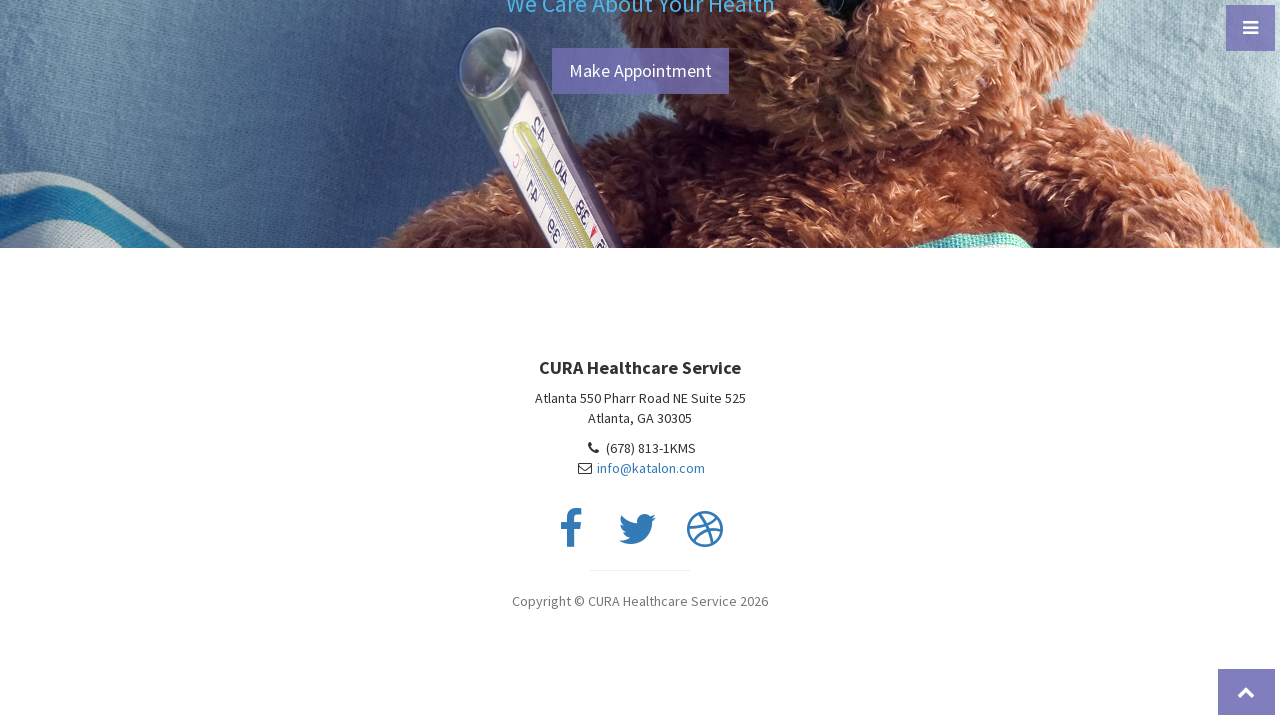

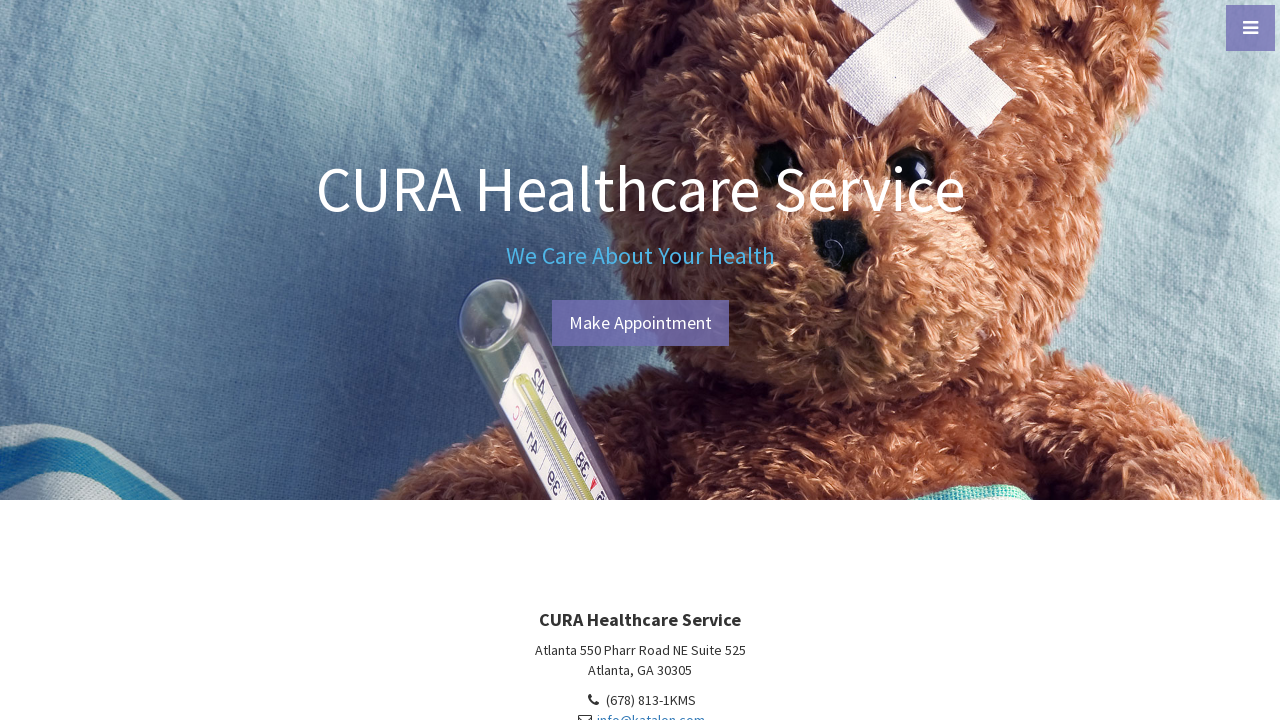